Tests flight search functionality on BlazeDemo by selecting origin and destination cities and verifying the page title changes

Starting URL: https://www.blazedemo.com

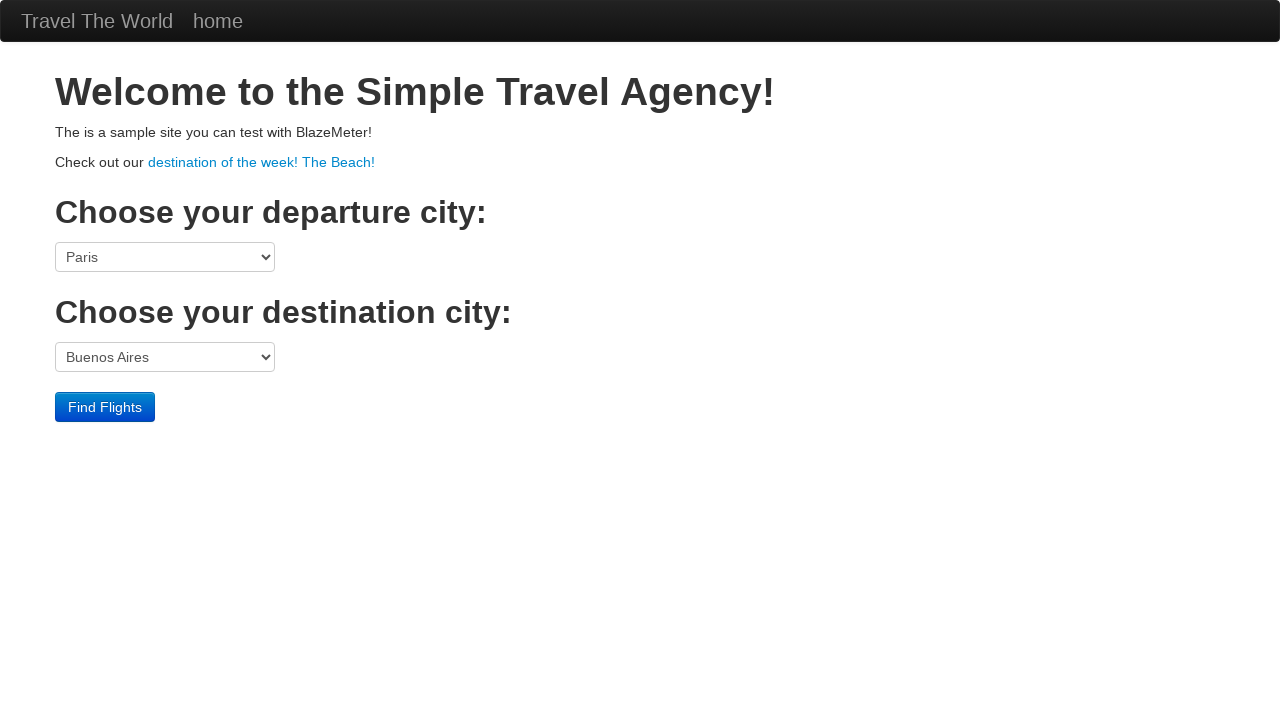

Selected Boston as origin city from dropdown on select[name="fromPort"]
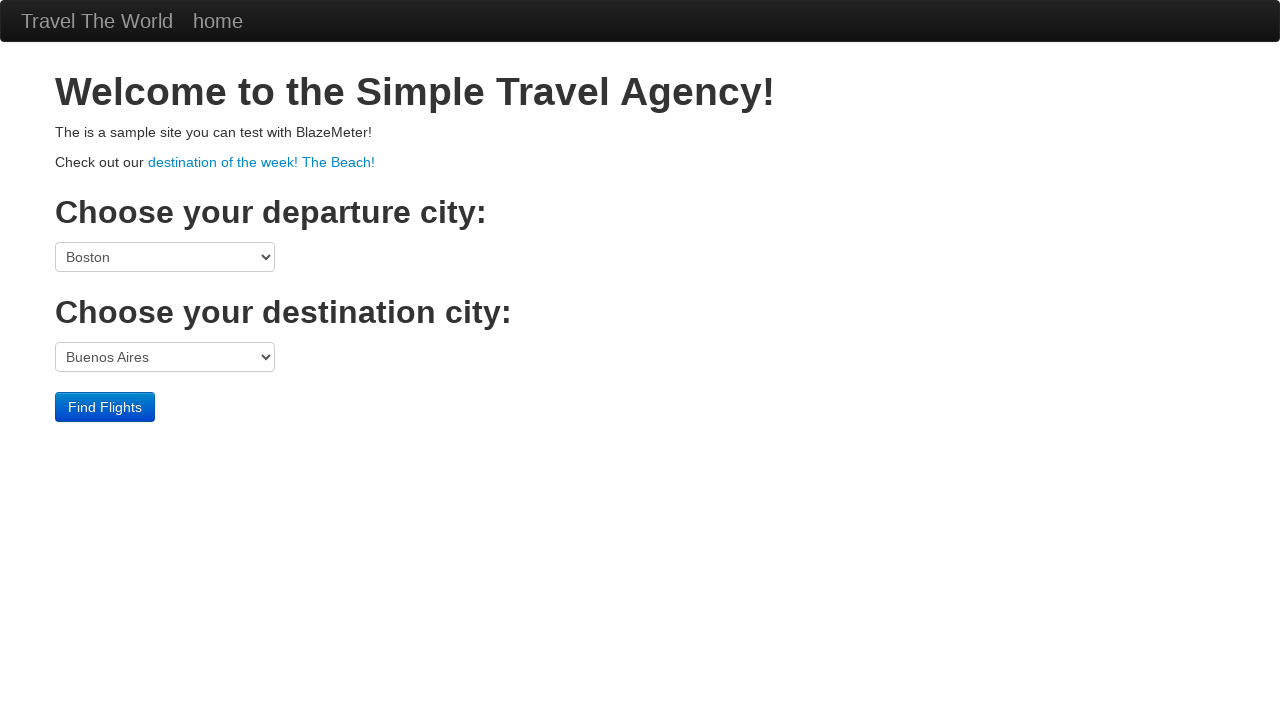

Selected London as destination city from dropdown on select[name="toPort"]
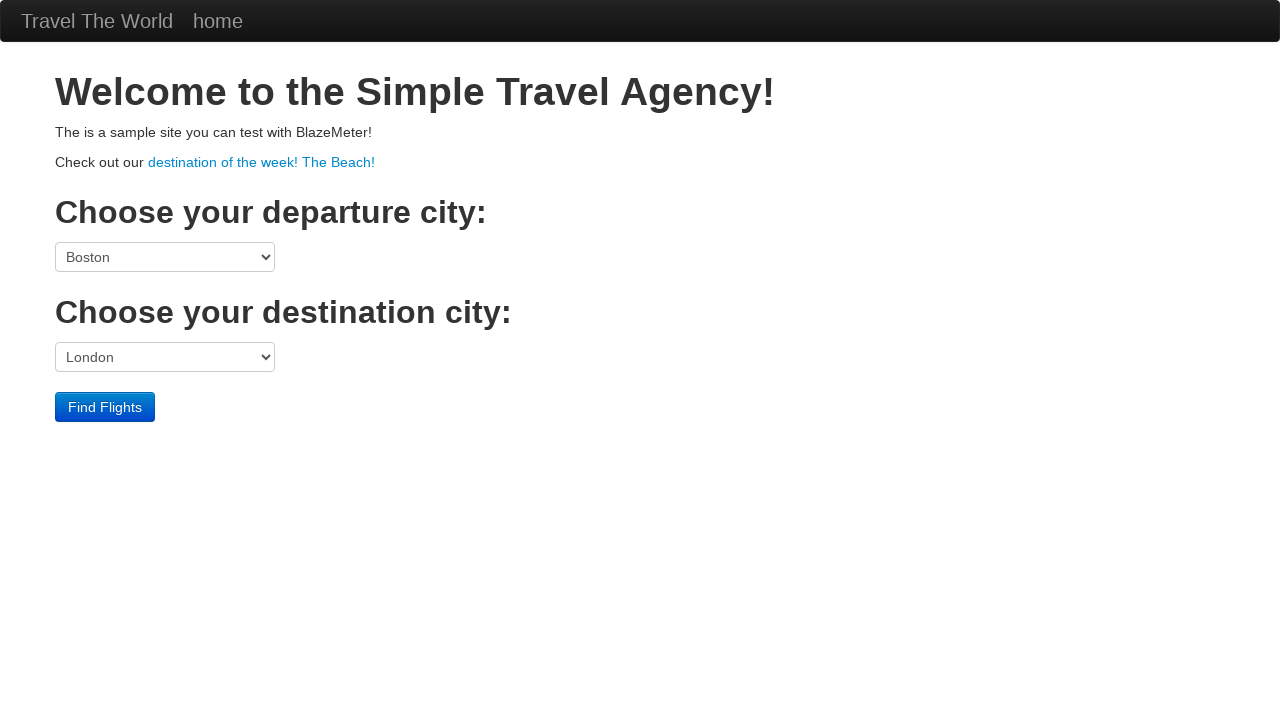

Clicked find flights button to search at (105, 407) on input[type="submit"]
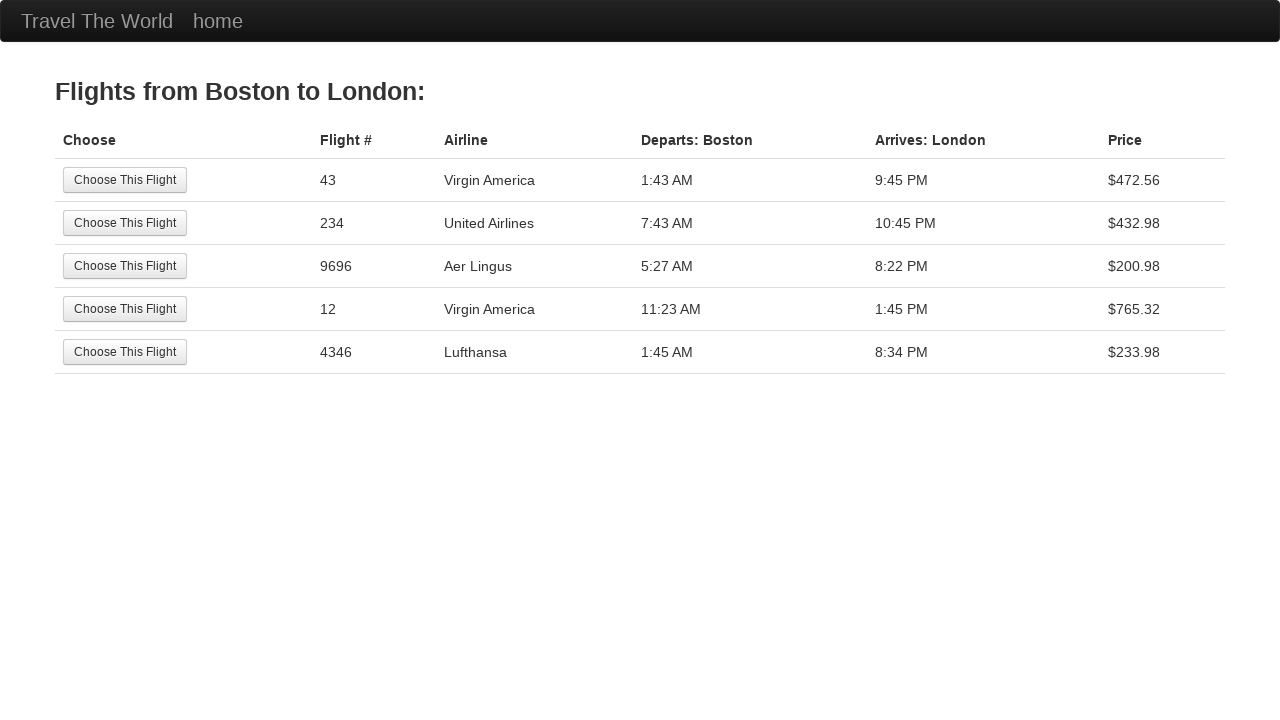

Flight search results page loaded
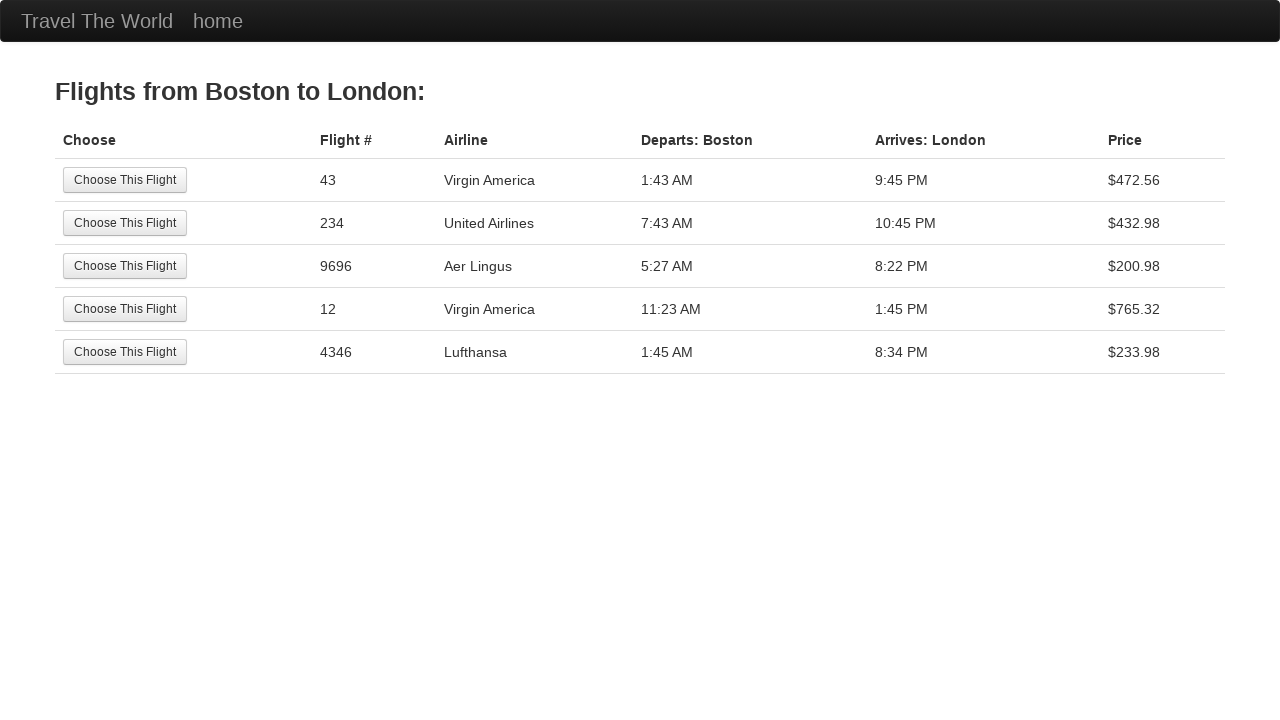

Verified page title changed to 'BlazeDemo - reserve'
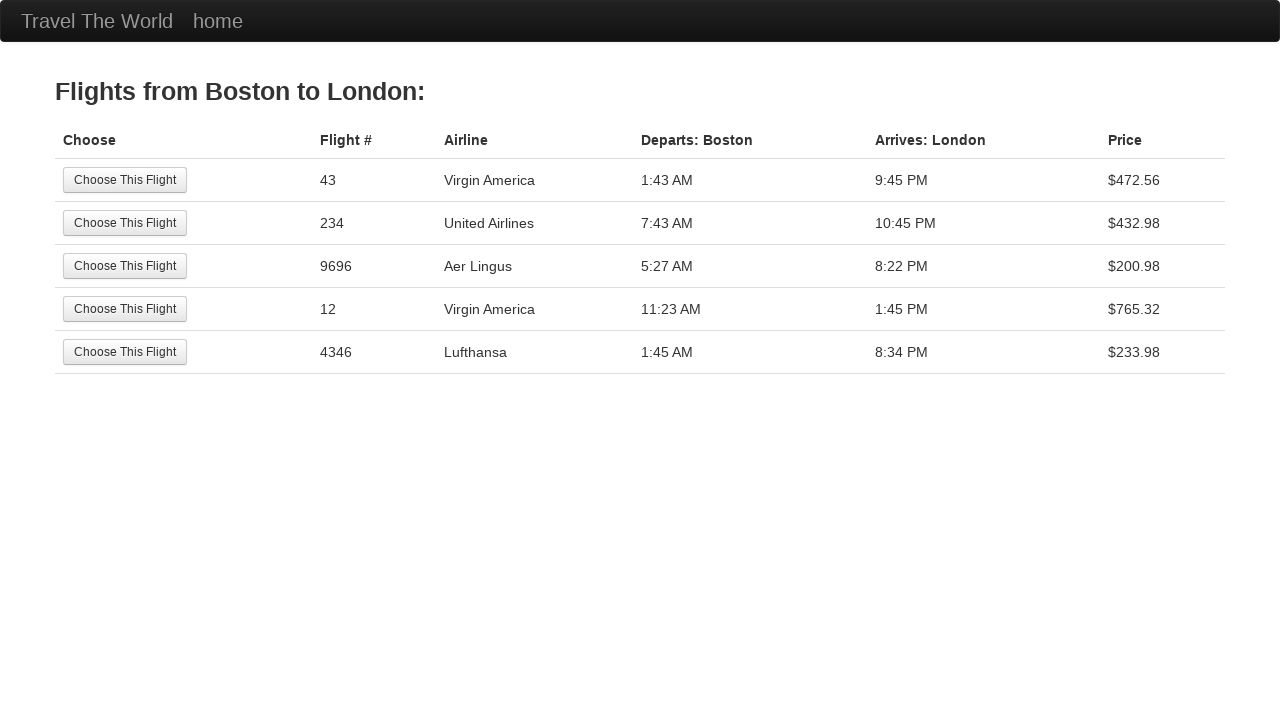

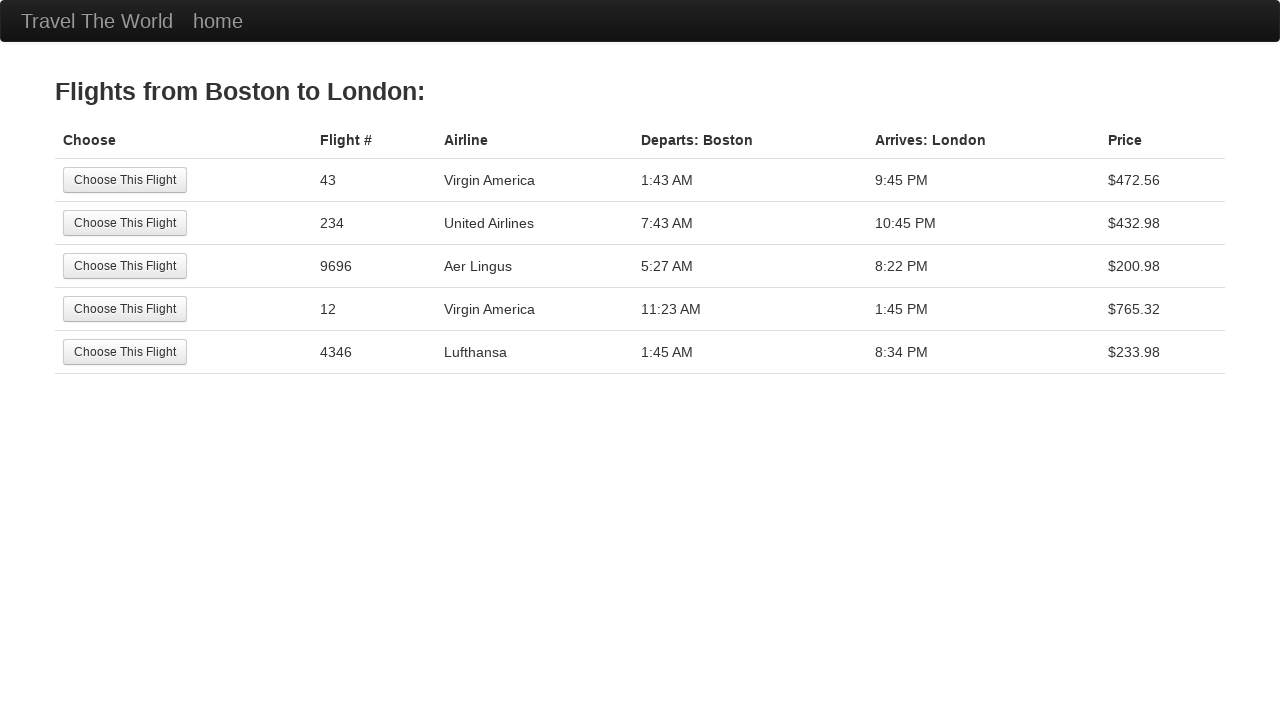